Tests explicit wait functionality by waiting for a price to change, then clicking book button and submitting an answer

Starting URL: http://suninjuly.github.io/explicit_wait2.html

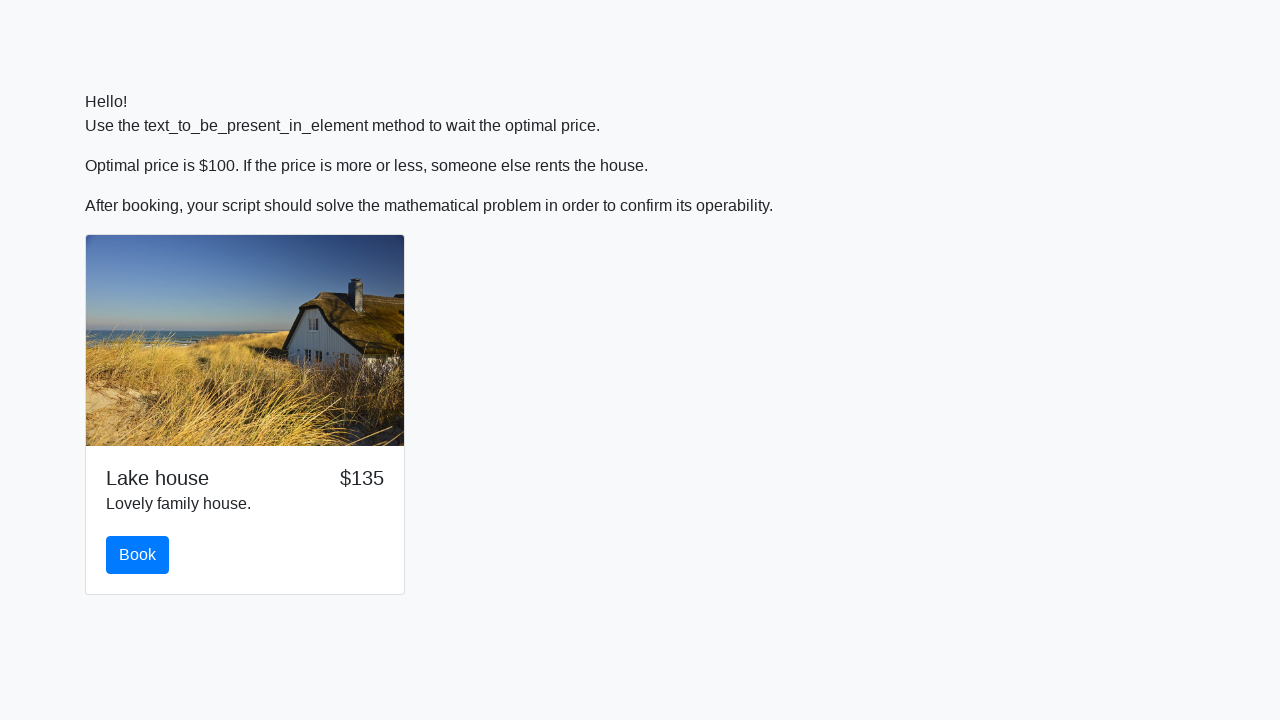

Waited for price to change to 100
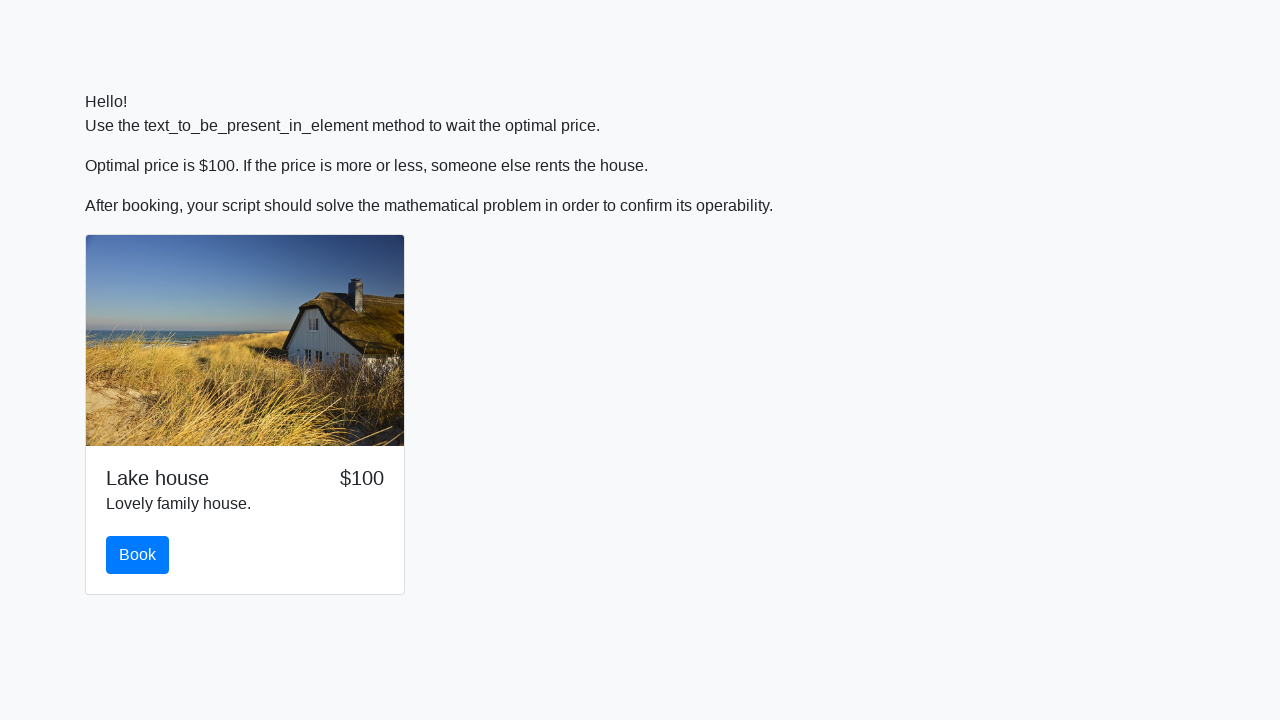

Clicked the book button at (138, 555) on #book
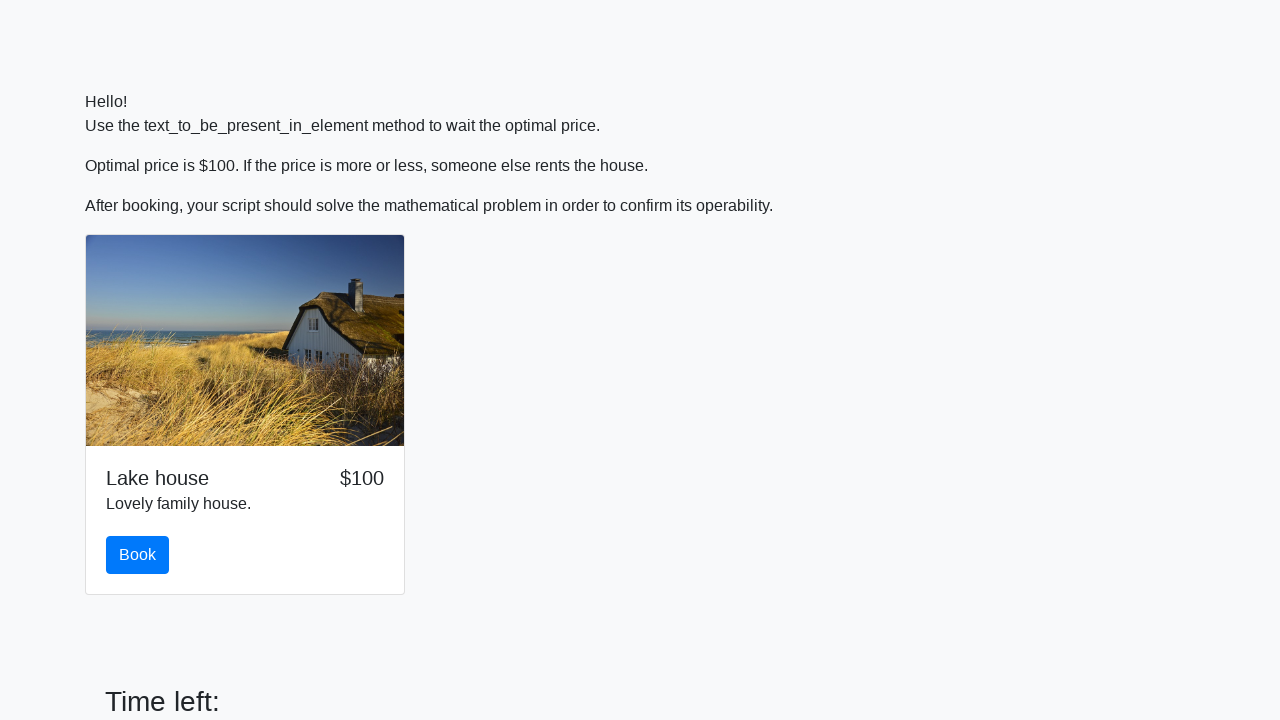

Retrieved x value from input_value field: 951
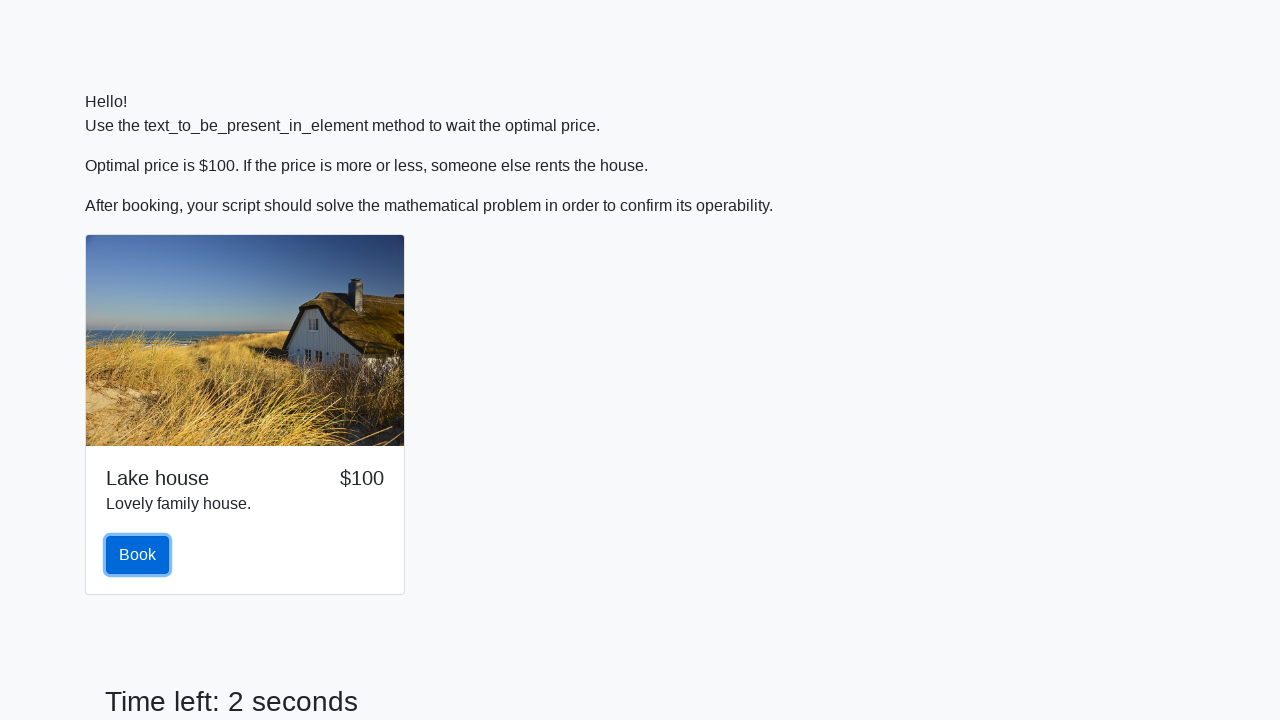

Calculated answer using logarithm and sine function: 2.2427387276740696
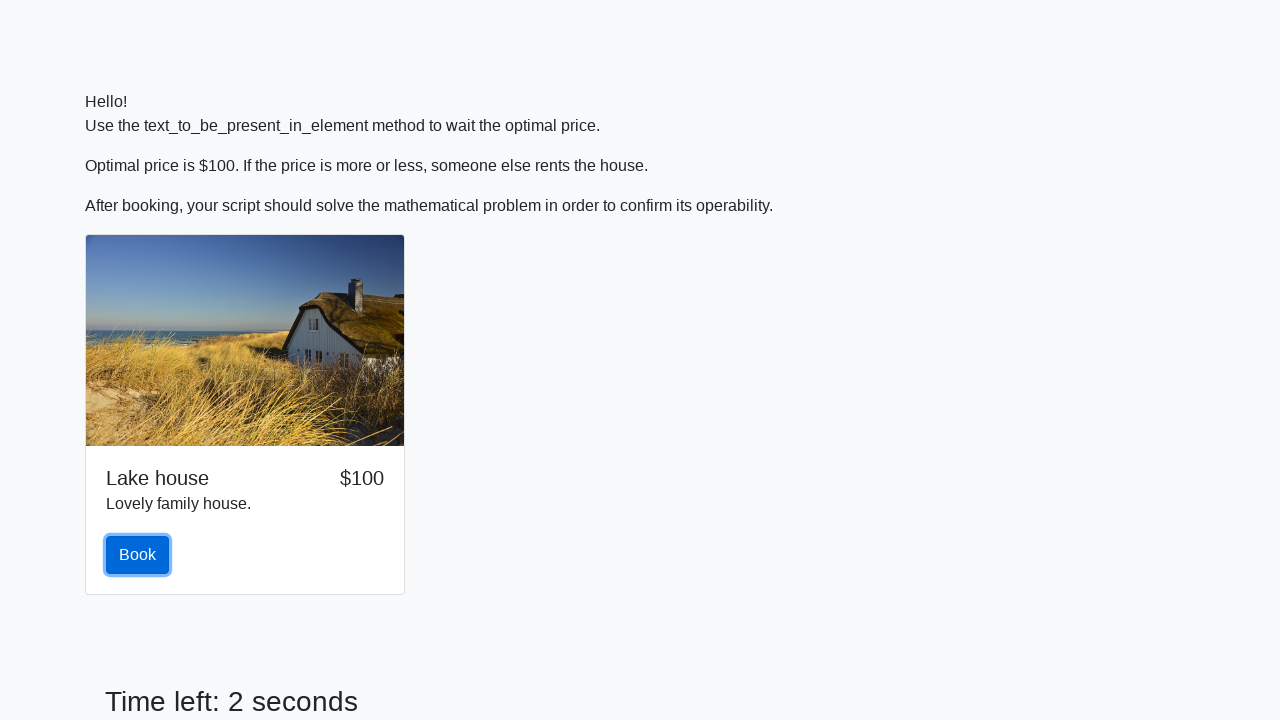

Filled answer field with calculated value: 2.2427387276740696 on #answer
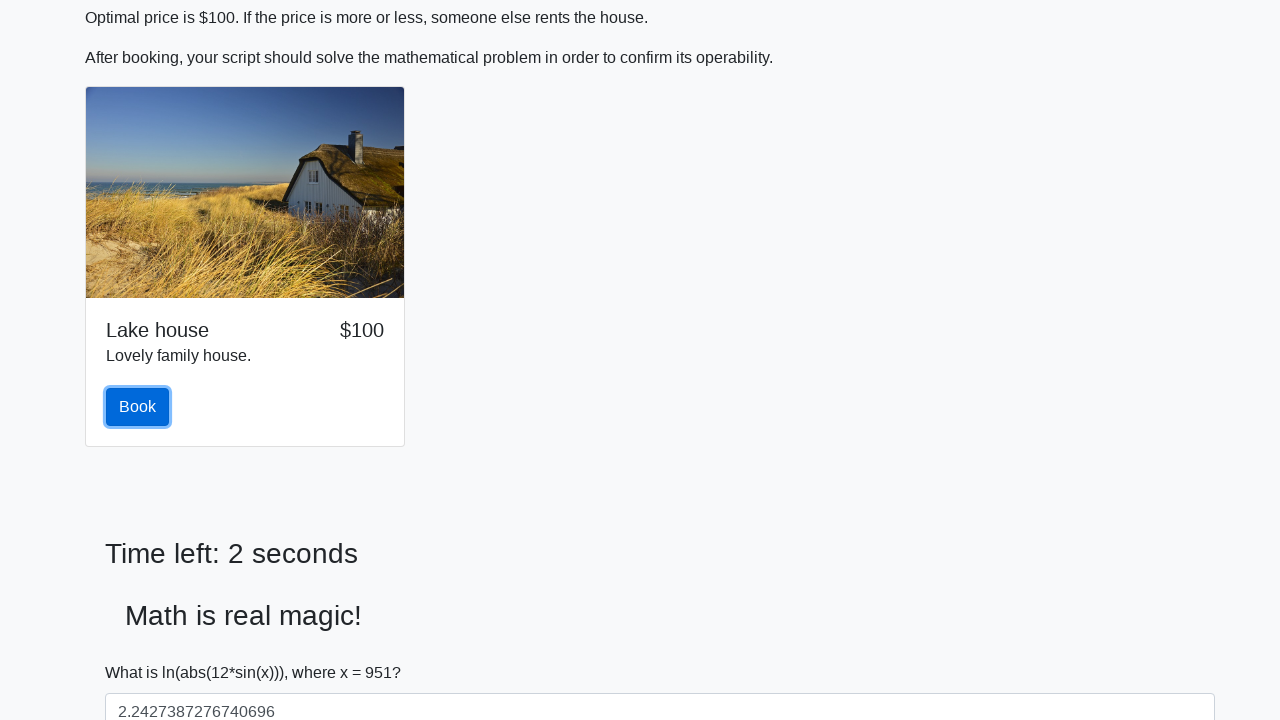

Clicked the solve button to submit answer at (143, 651) on #solve
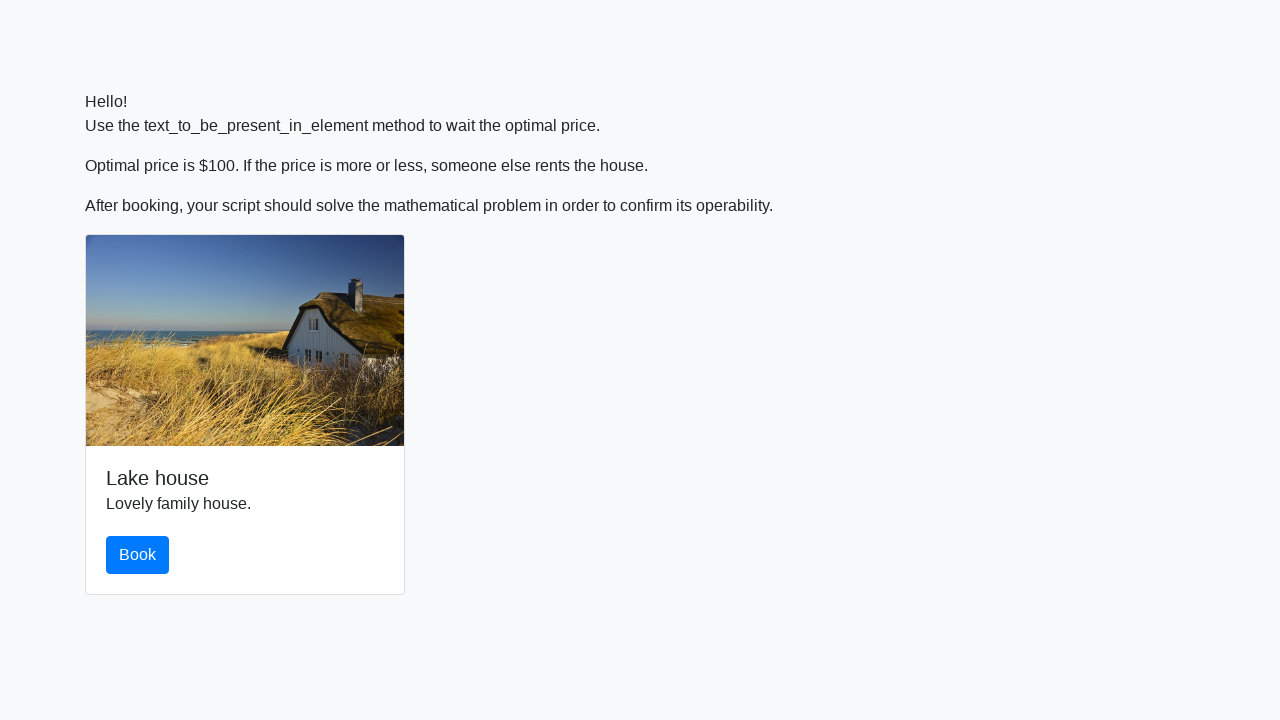

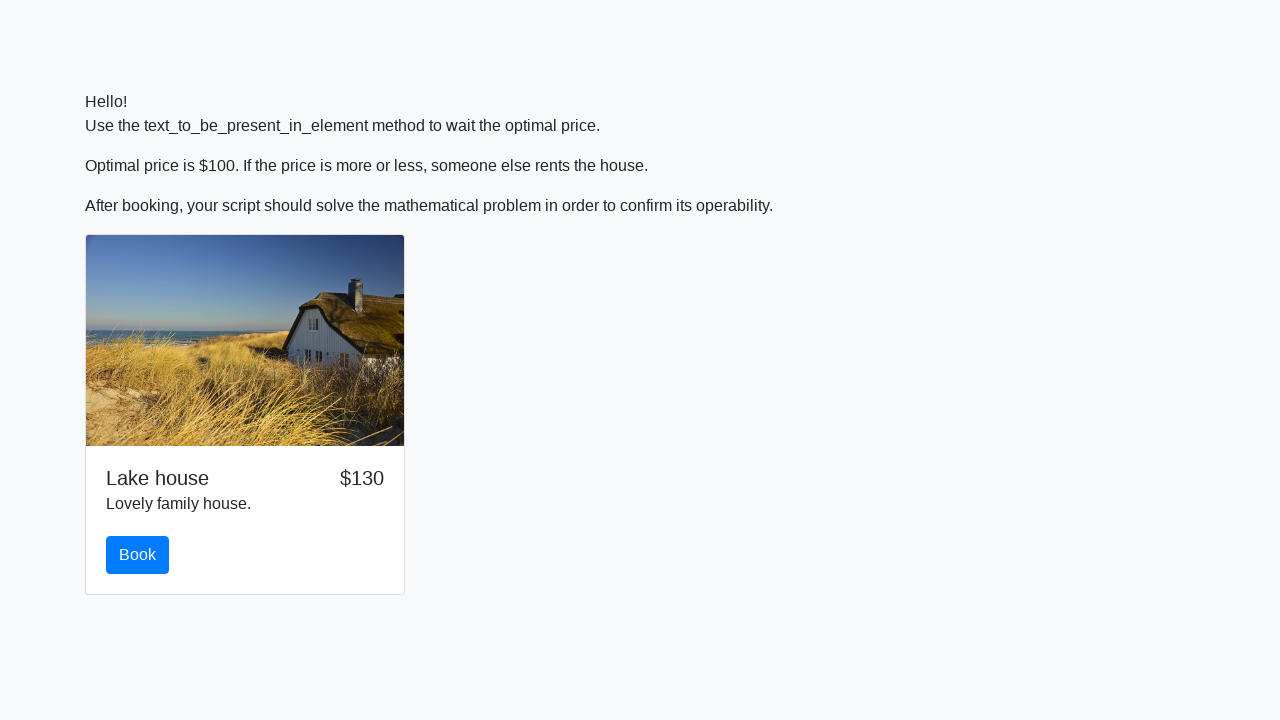